Tests drag and drop functionality on jQuery UI's droppable demo page by dragging an element and dropping it onto a target element within an iframe

Starting URL: https://jqueryui.com/droppable/

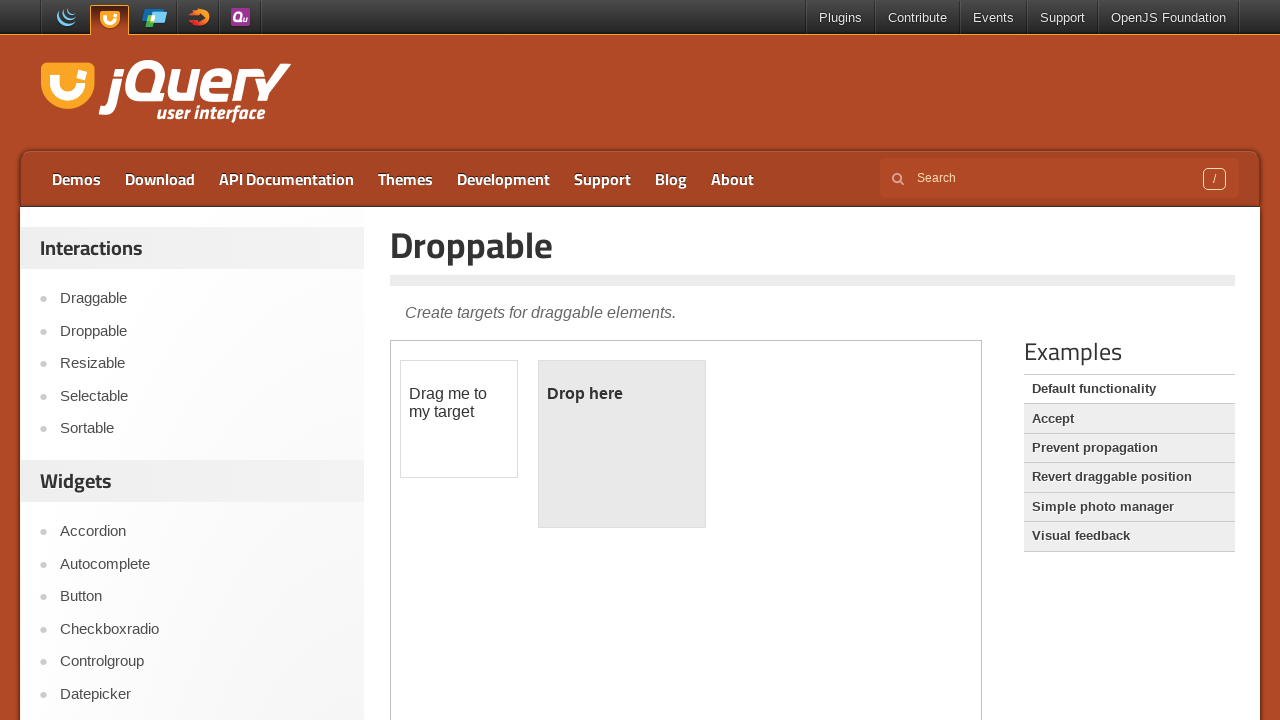

Located iframe containing drag and drop elements
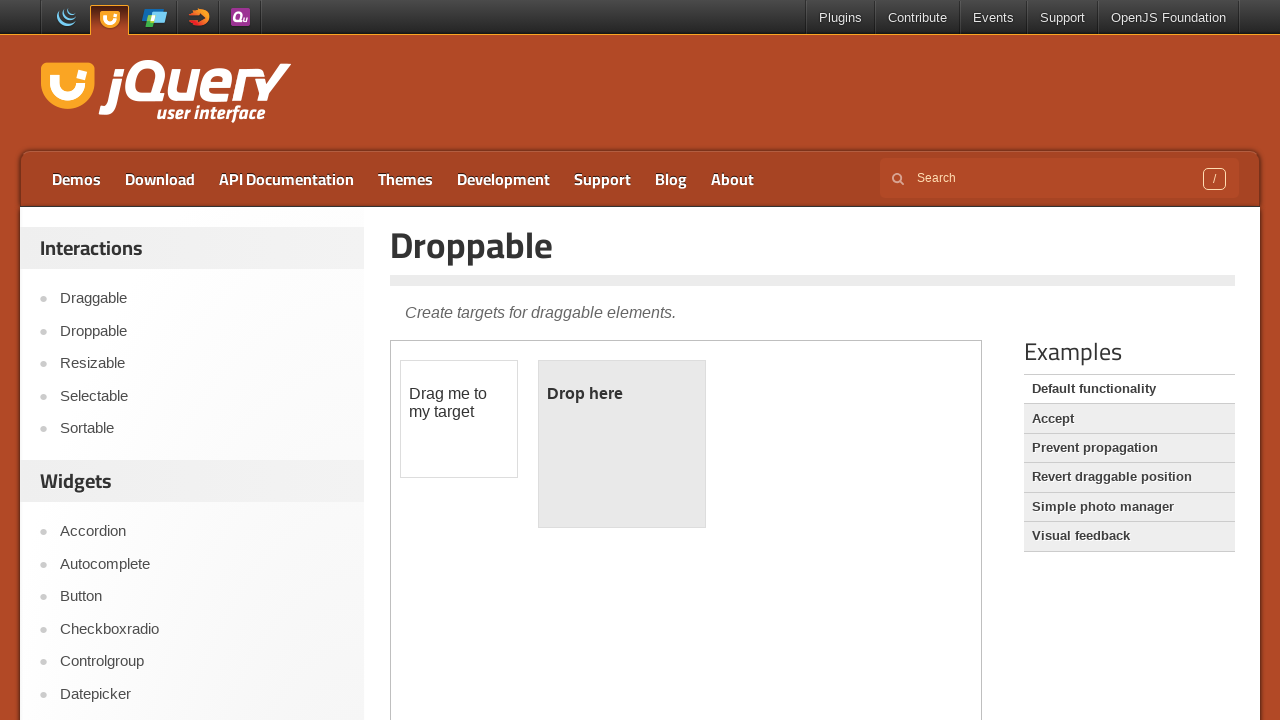

Located draggable element with id 'draggable'
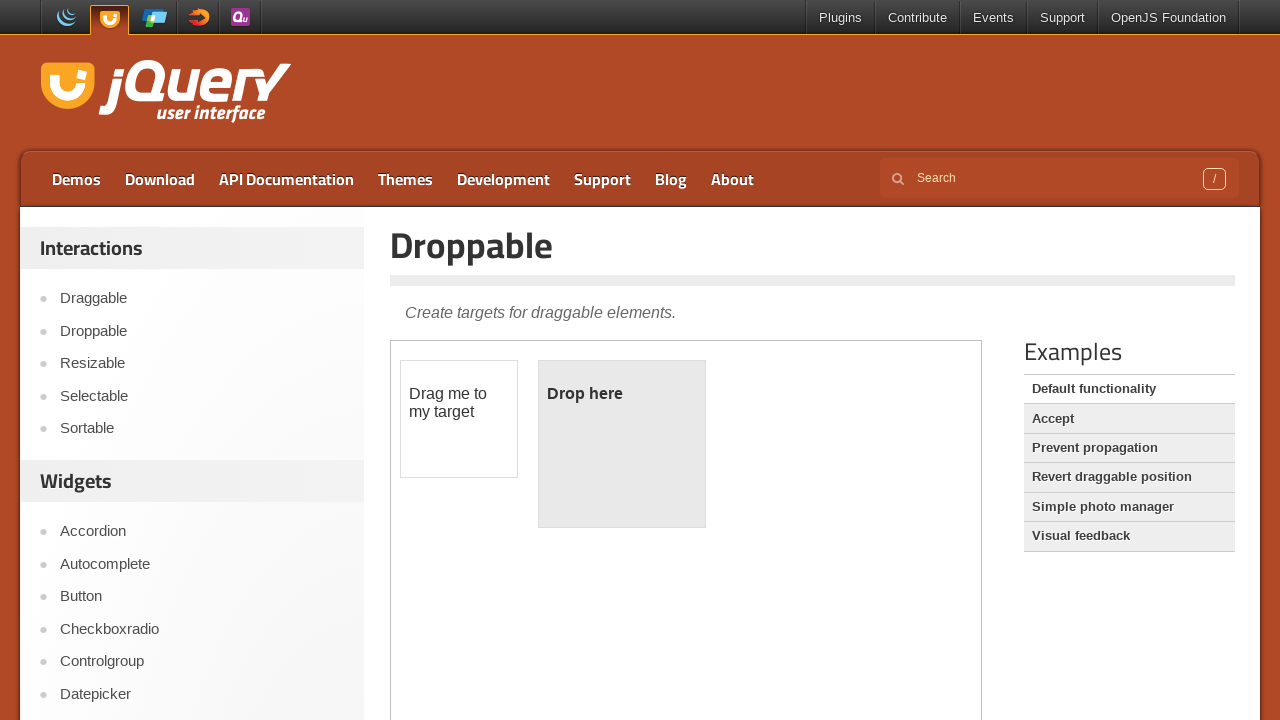

Located droppable target element with id 'droppable'
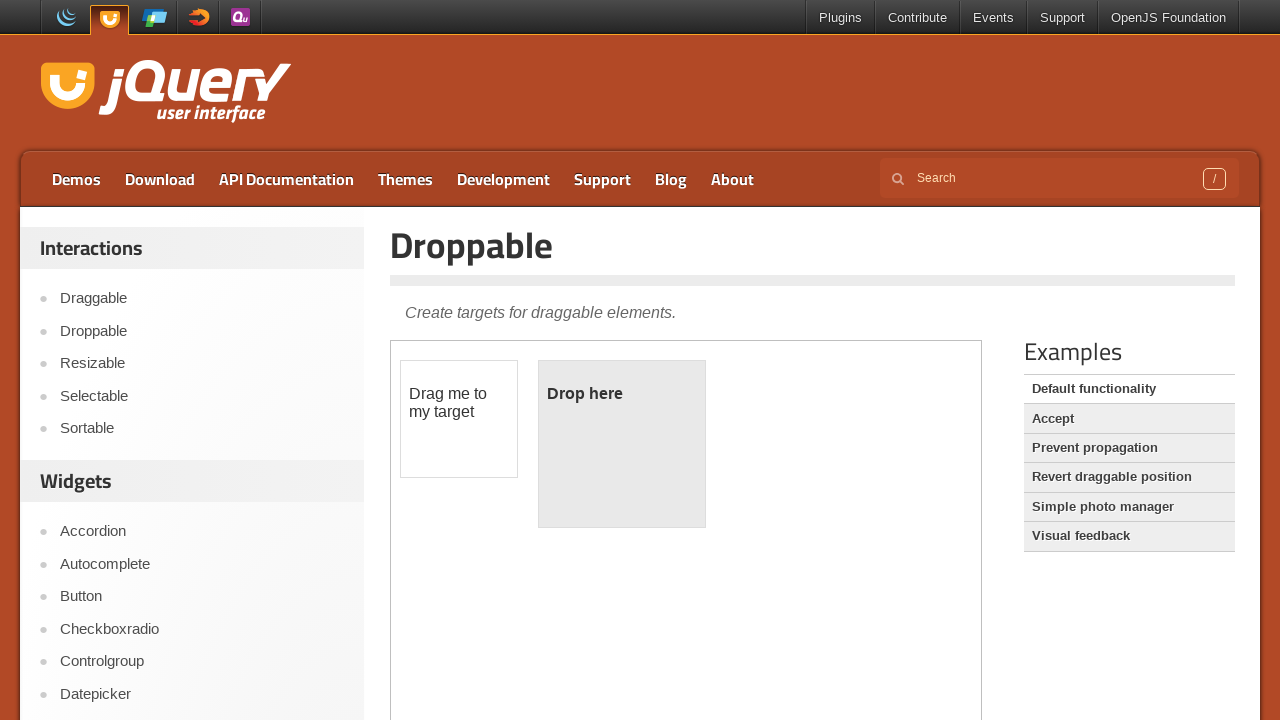

Dragged element to drop target and completed drop operation at (622, 444)
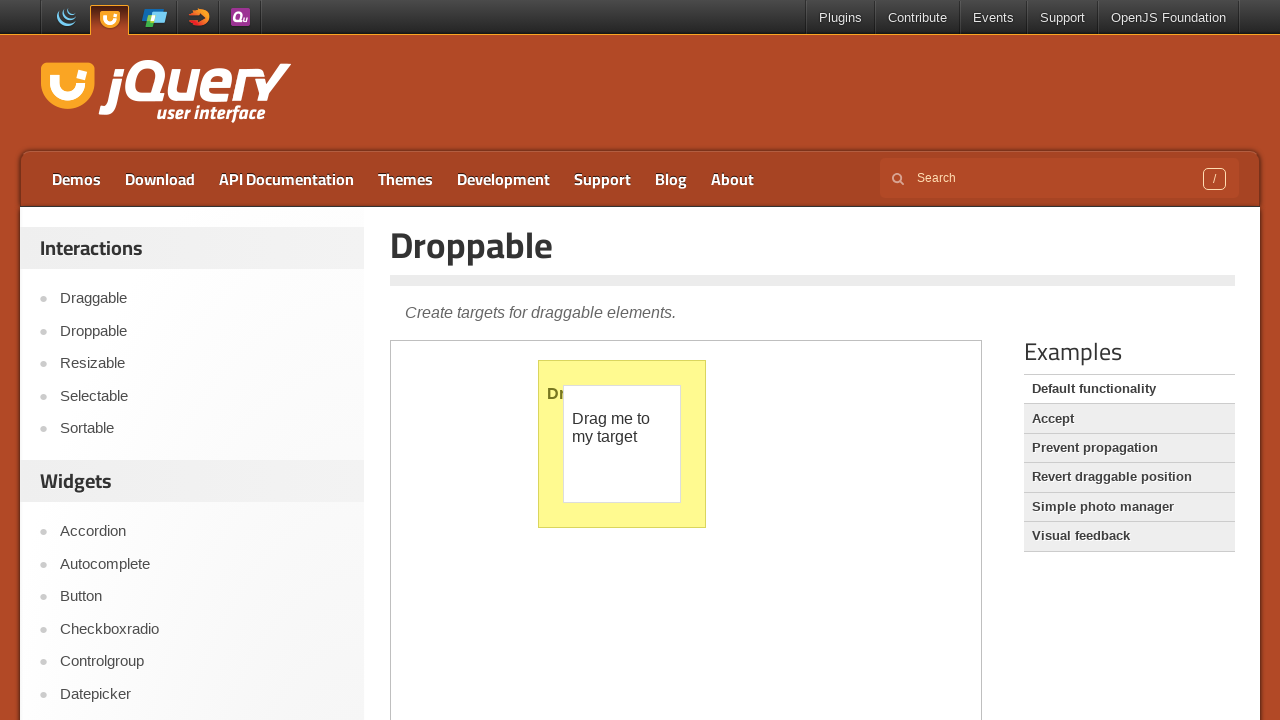

Verified drop was successful - 'Dropped!' text appeared
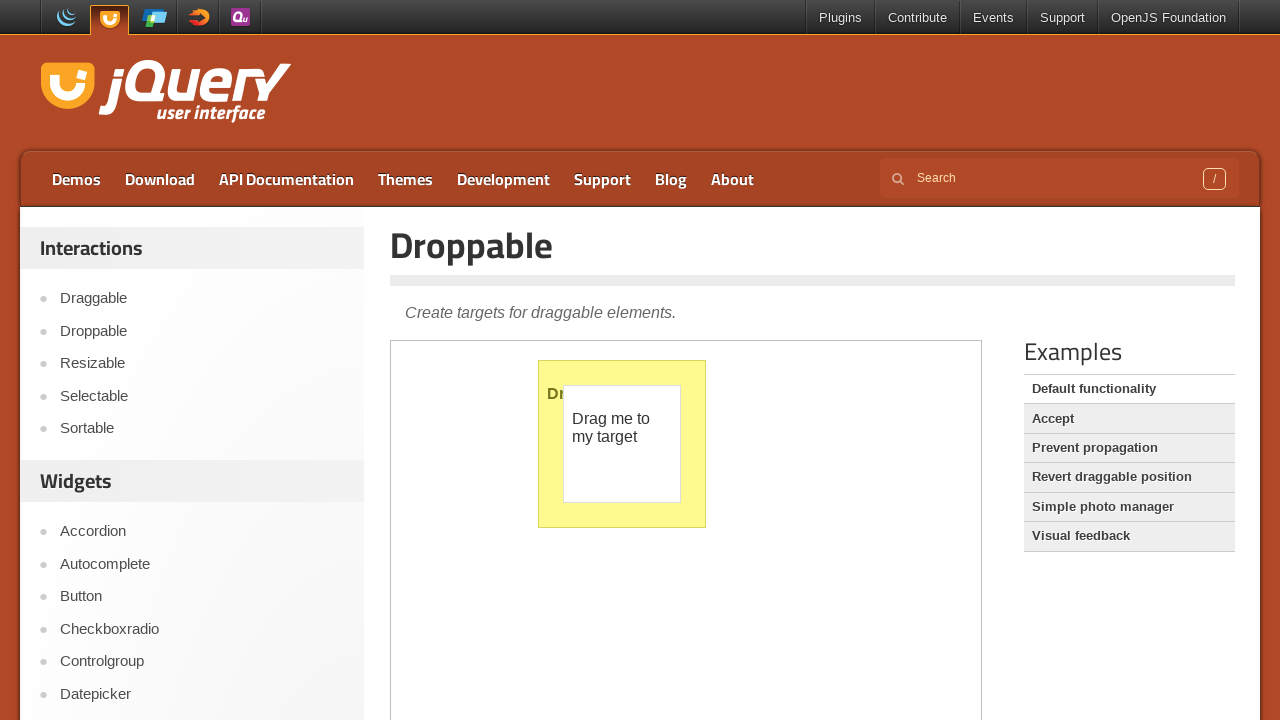

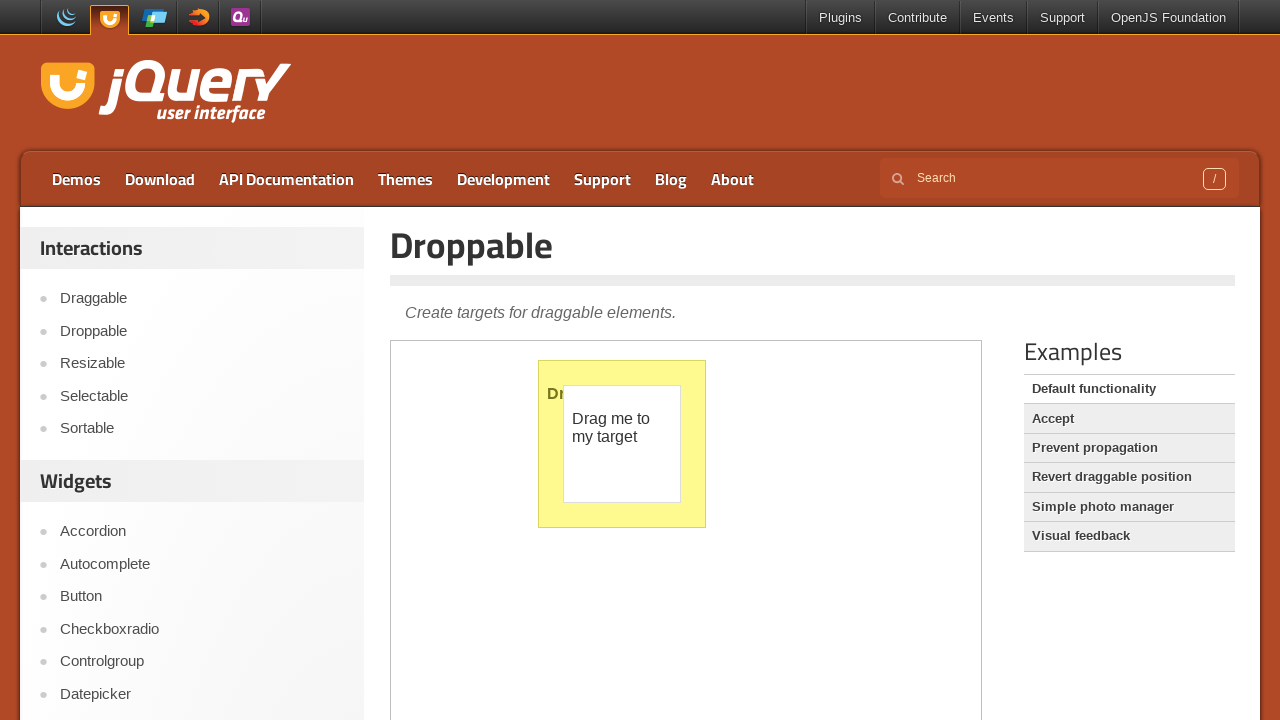